Tests dropdown selection functionality by selecting options using different methods (visible text, value, and index) in an iframe on W3Schools demo page

Starting URL: https://www.w3schools.com/tags/tryit.asp?filename=tryhtml_select

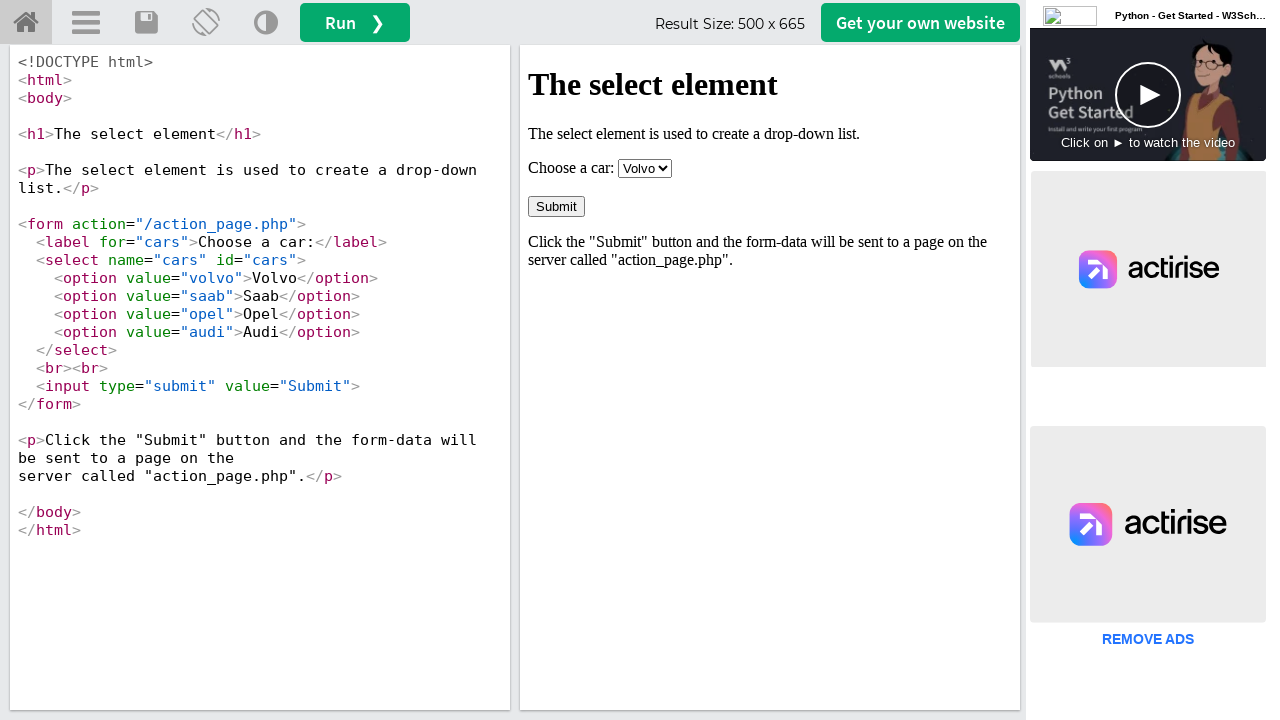

Located iframe containing the dropdown
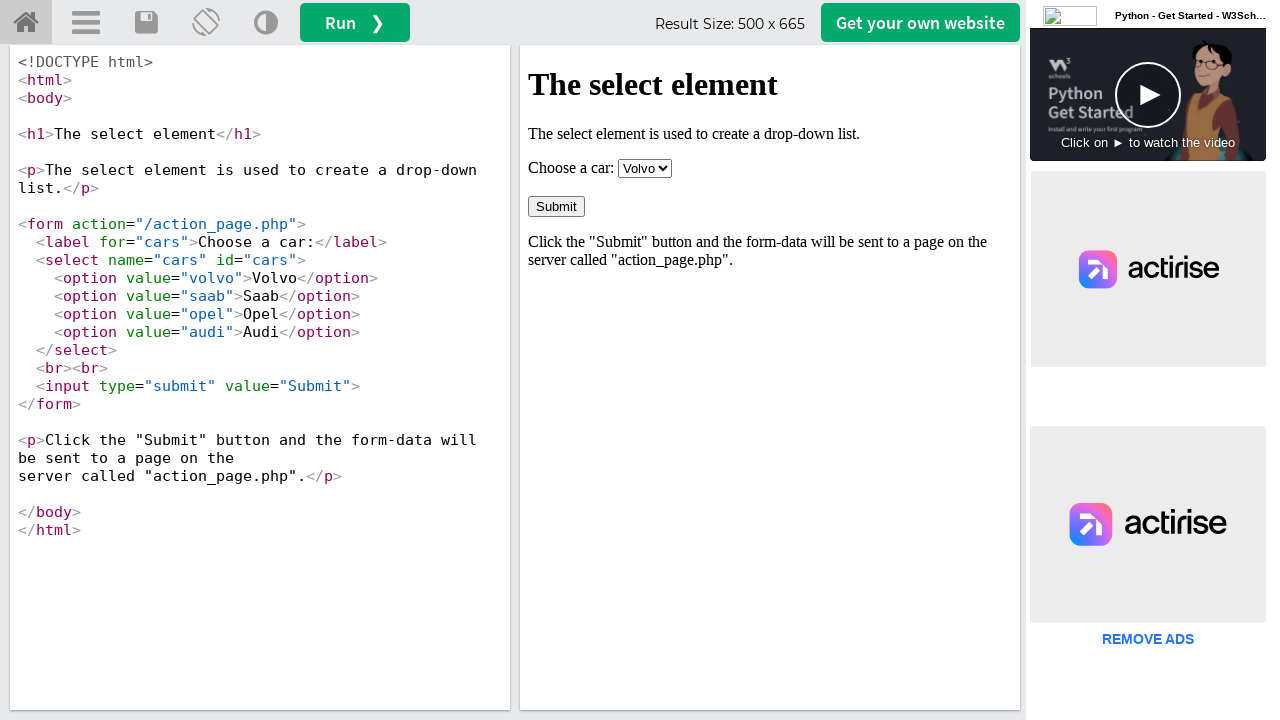

Selected 'Opel' from dropdown by visible text on iframe[id='iframeResult'] >> internal:control=enter-frame >> select[name='cars']
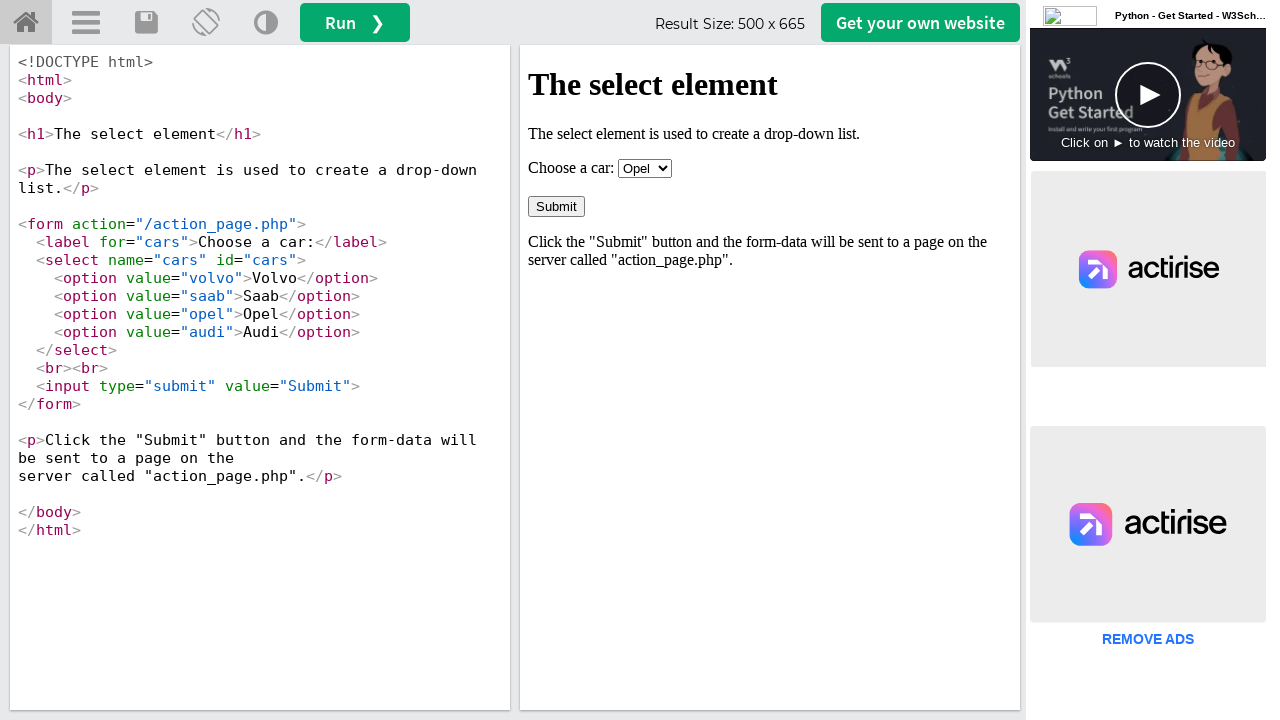

Selected dropdown option by value 'volvo' on iframe[id='iframeResult'] >> internal:control=enter-frame >> select[name='cars']
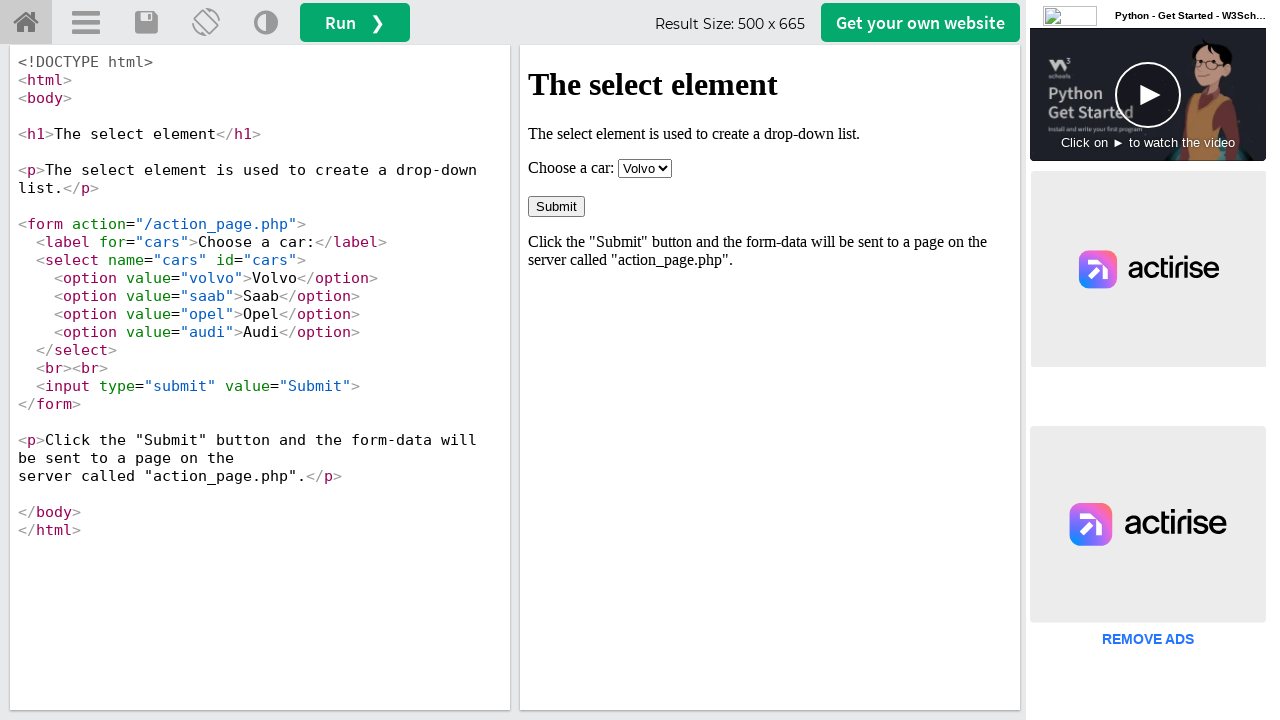

Selected dropdown option at index 3 (Audi) on iframe[id='iframeResult'] >> internal:control=enter-frame >> select[name='cars']
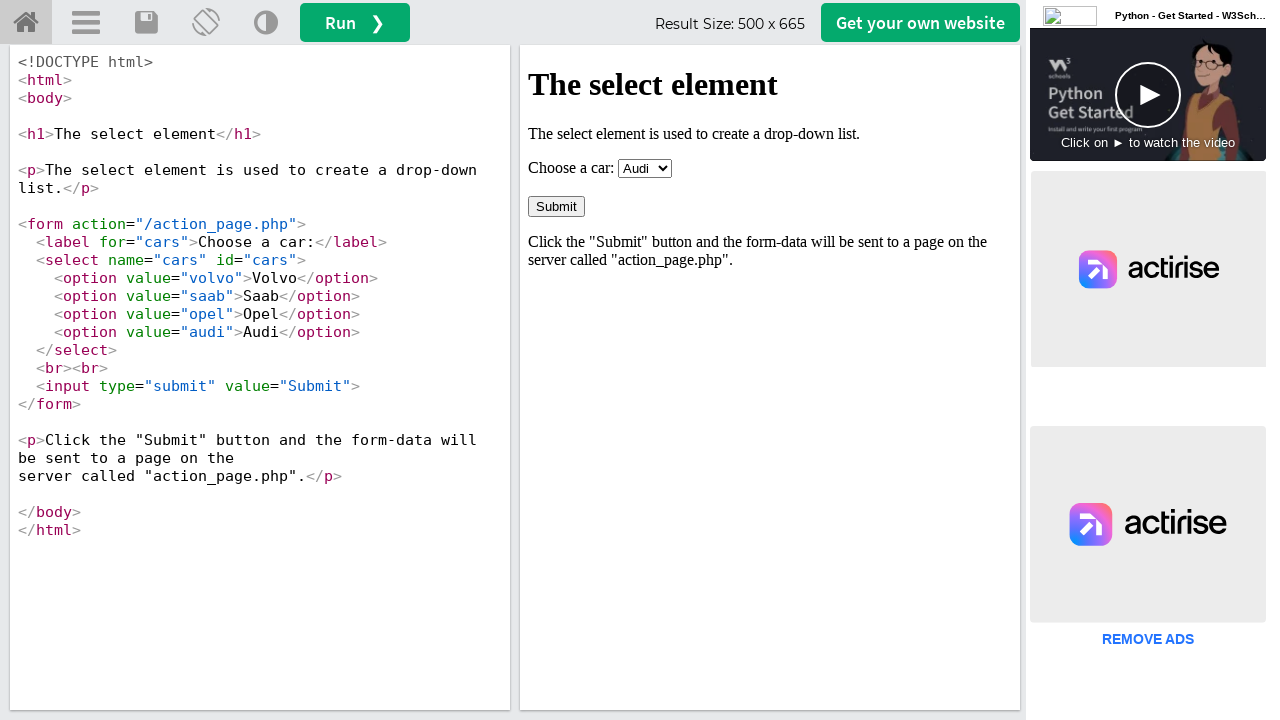

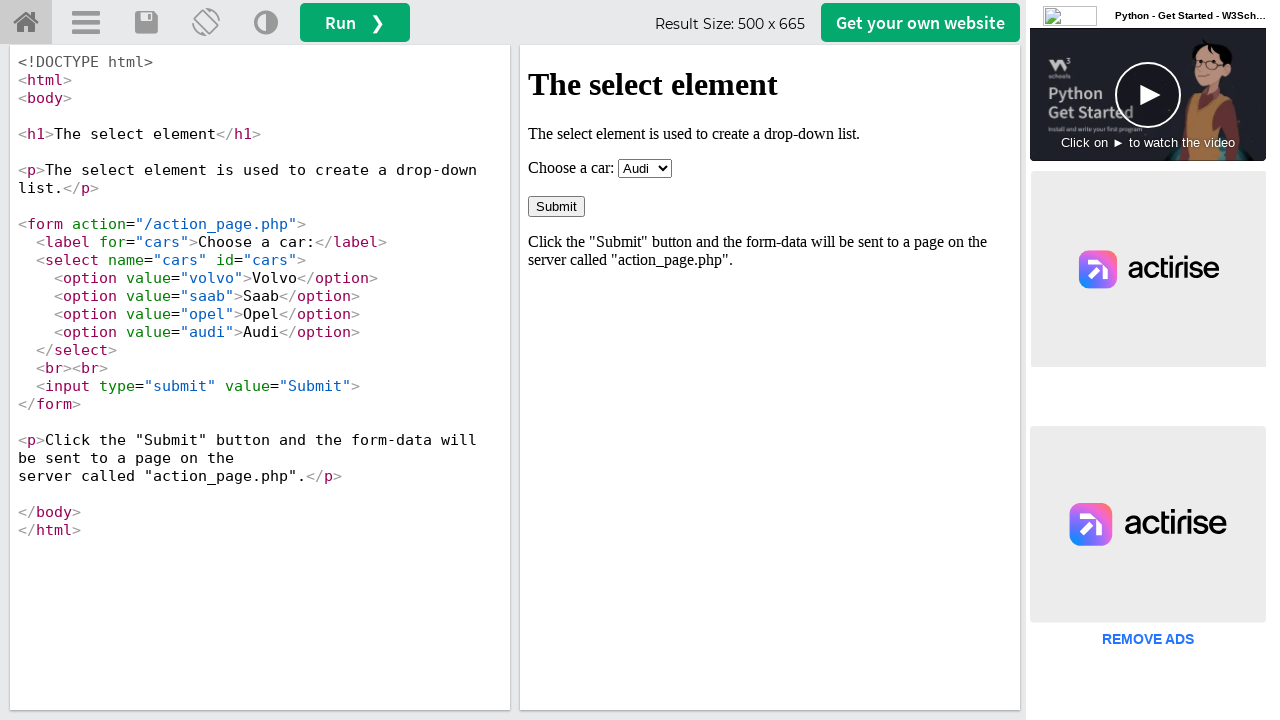